Tests a dynamic pricing page by waiting for a specific price to appear, clicking a book button, solving a mathematical calculation, and submitting the answer

Starting URL: http://suninjuly.github.io/explicit_wait2.html

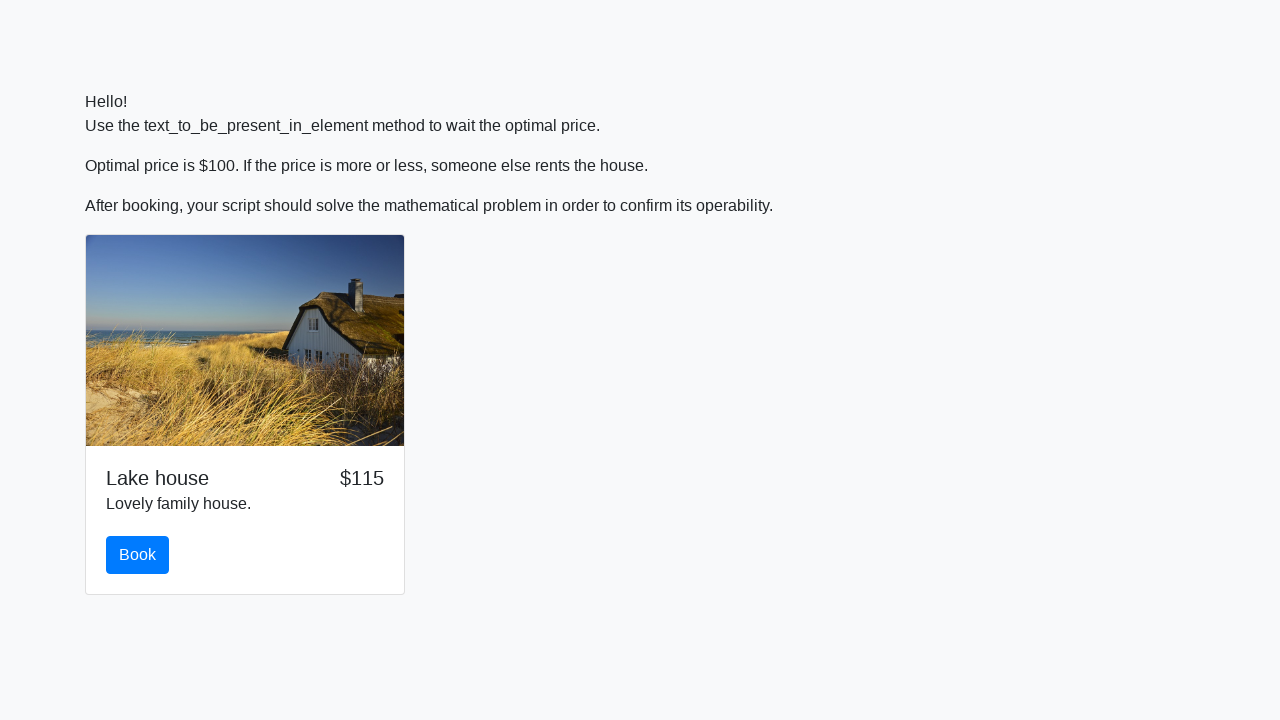

Waited for price to reach $100
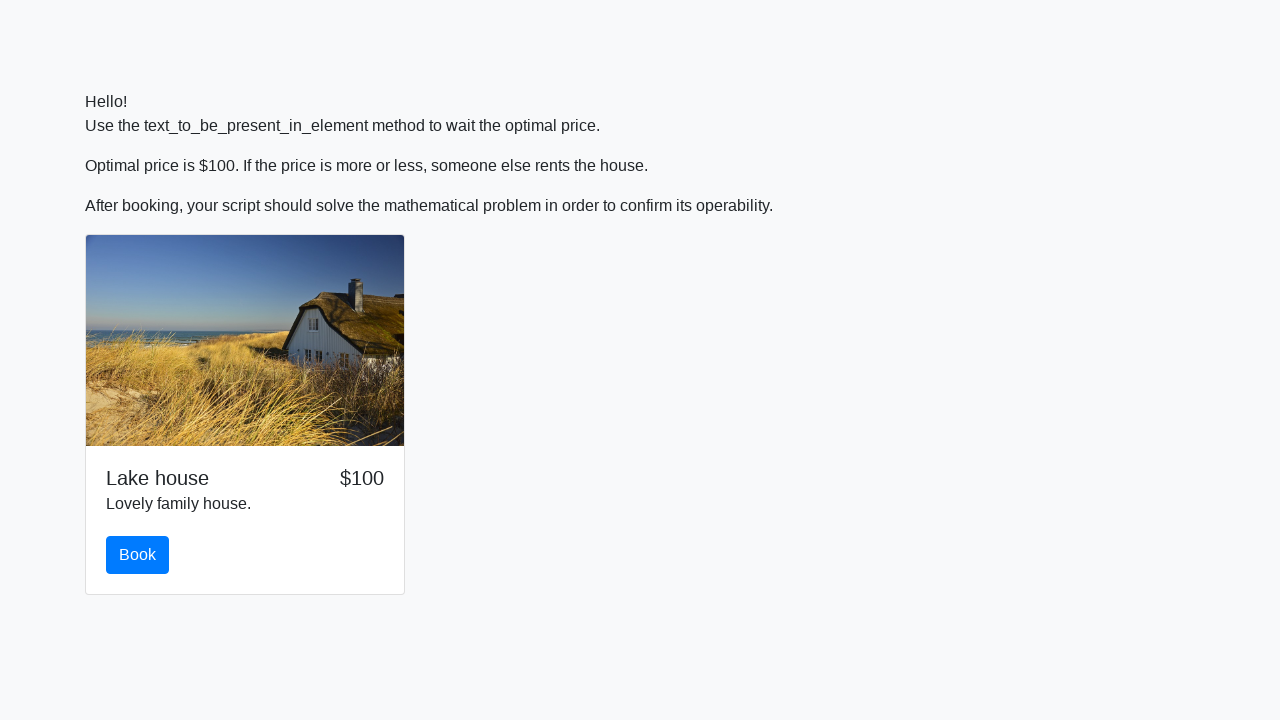

Clicked the book button at (138, 555) on #book
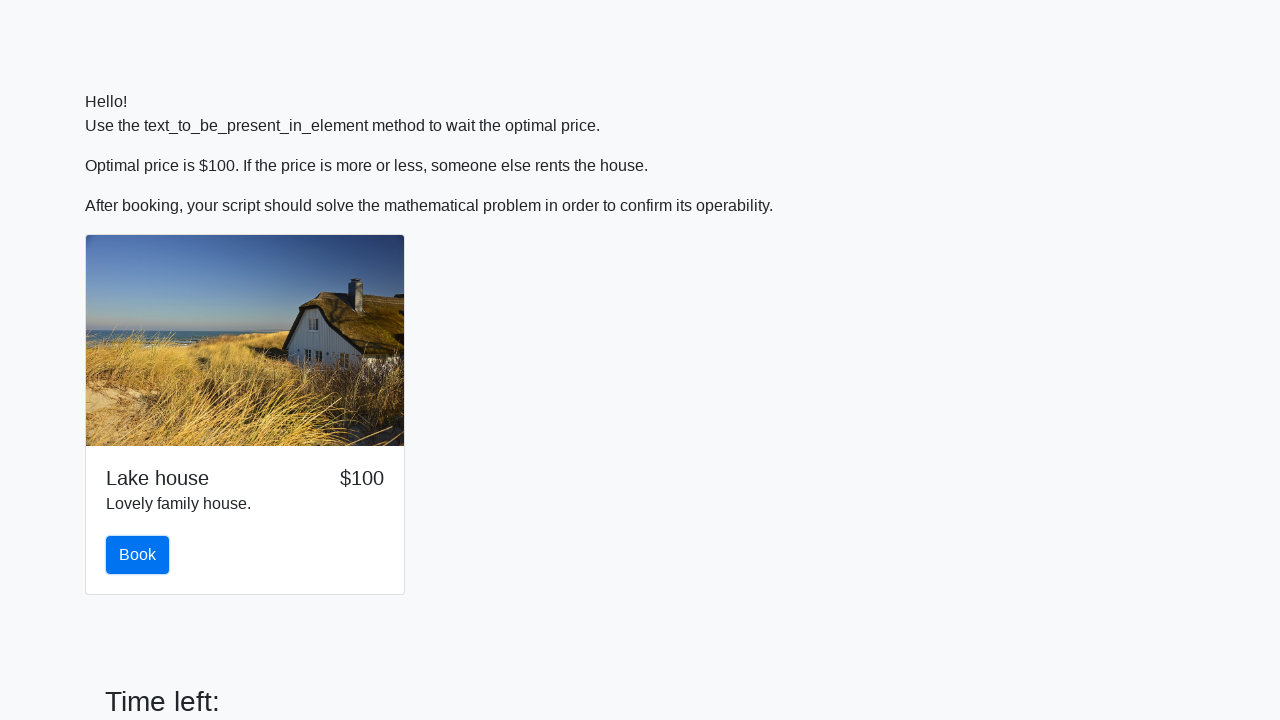

Retrieved input value from #input_value element: 358
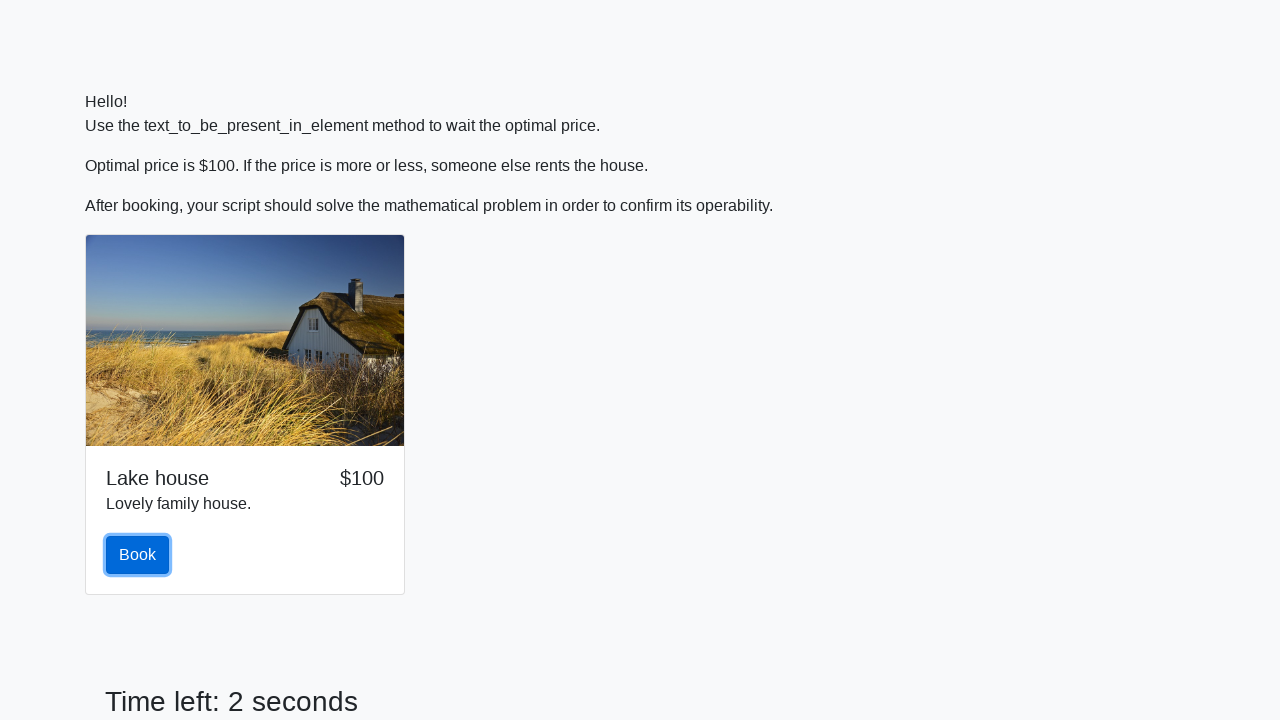

Calculated mathematical answer: 0.5265505271086744
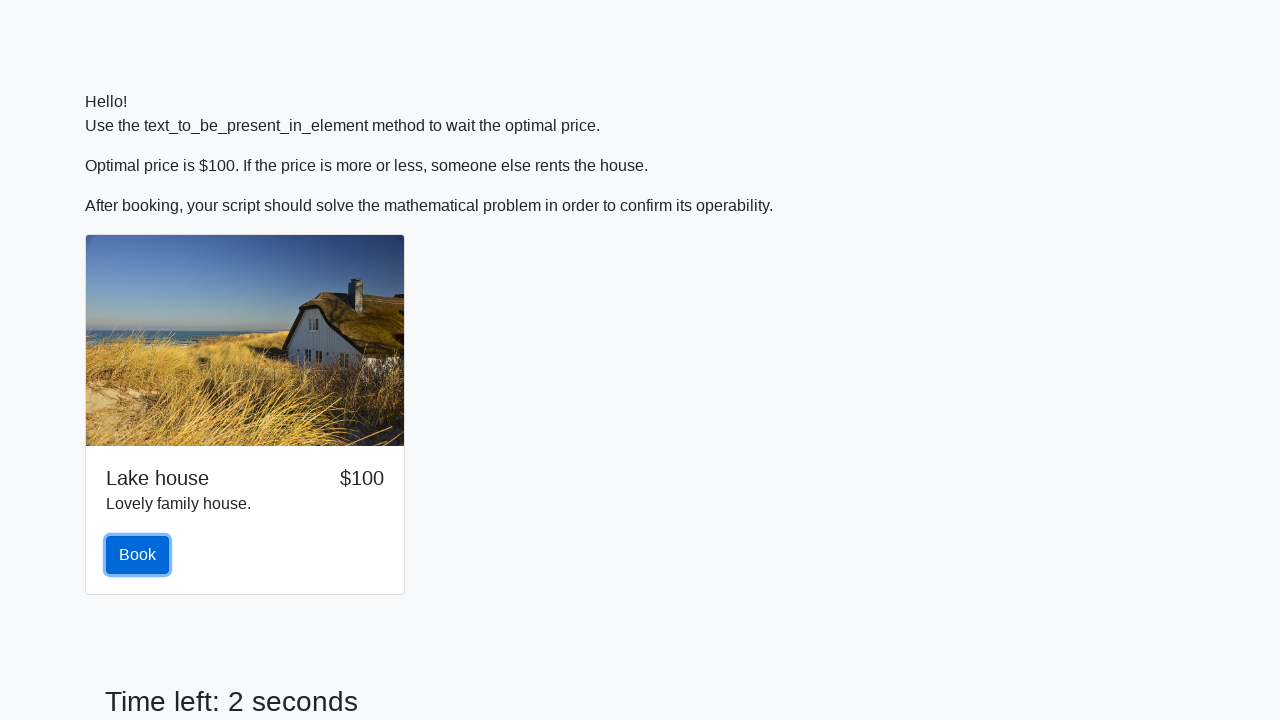

Filled answer field with calculated value: 0.5265505271086744 on #answer
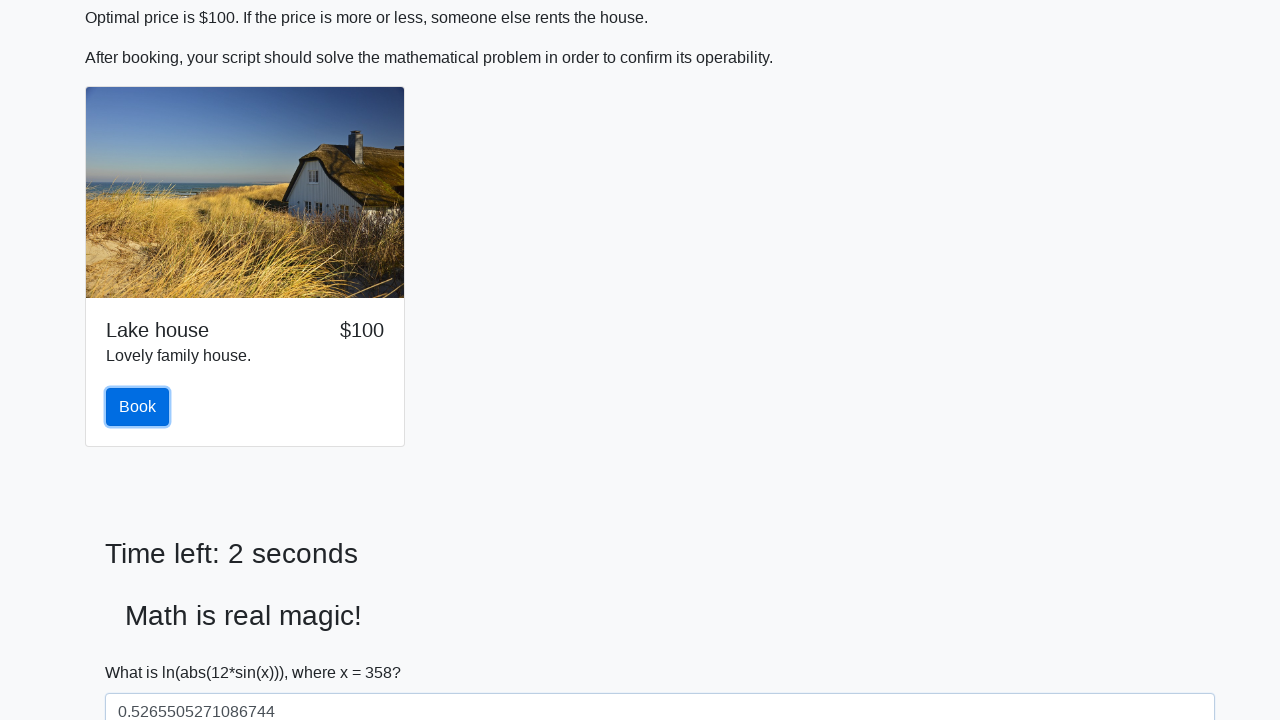

Scrolled submit button into view
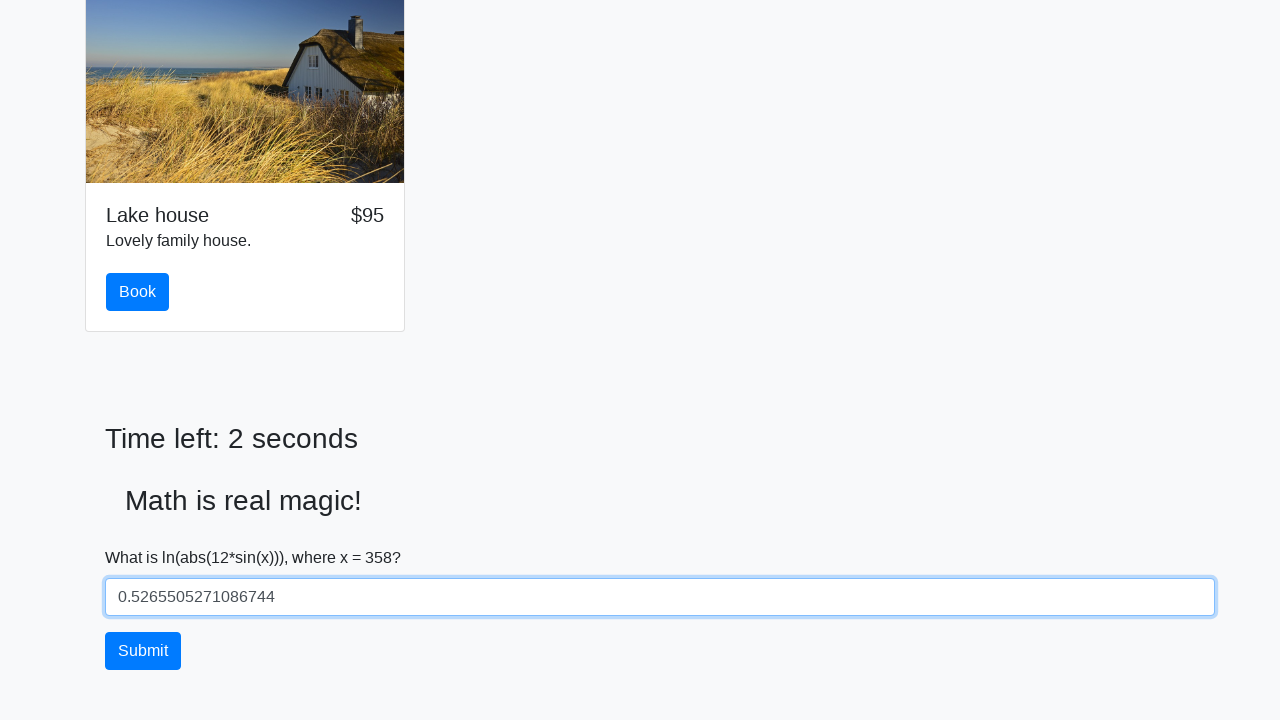

Clicked the submit button to complete the test at (143, 651) on #solve
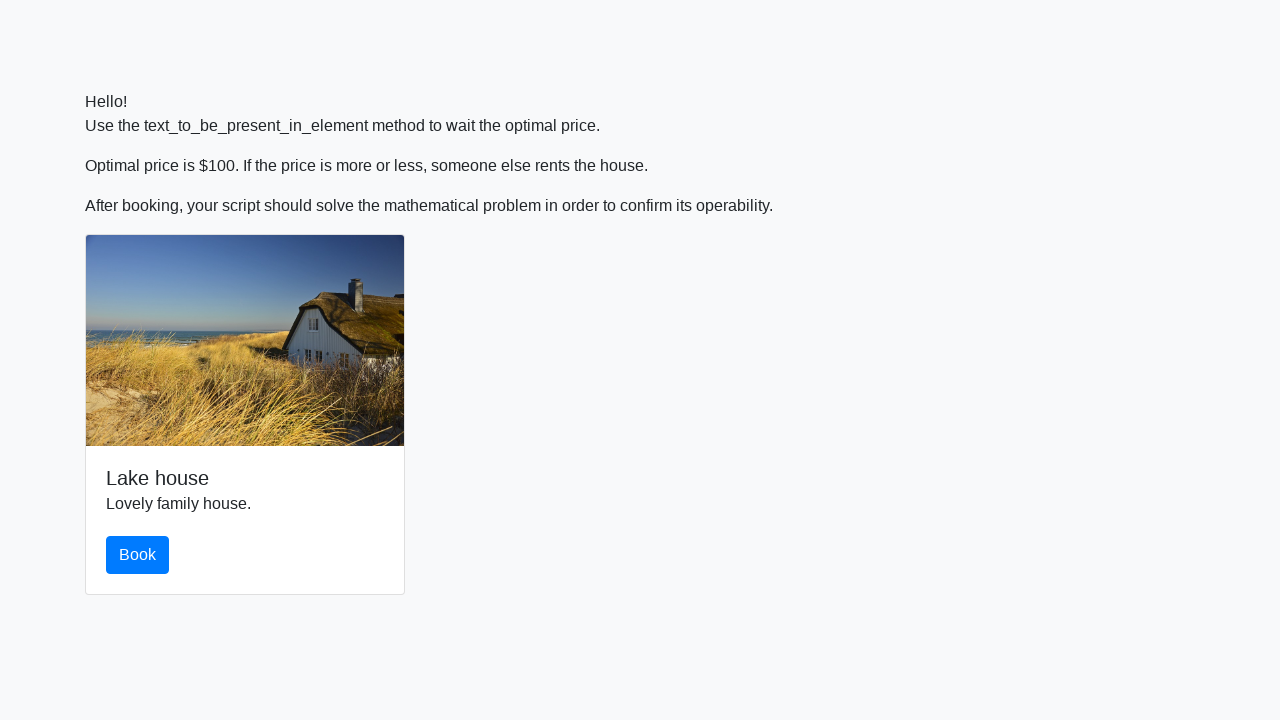

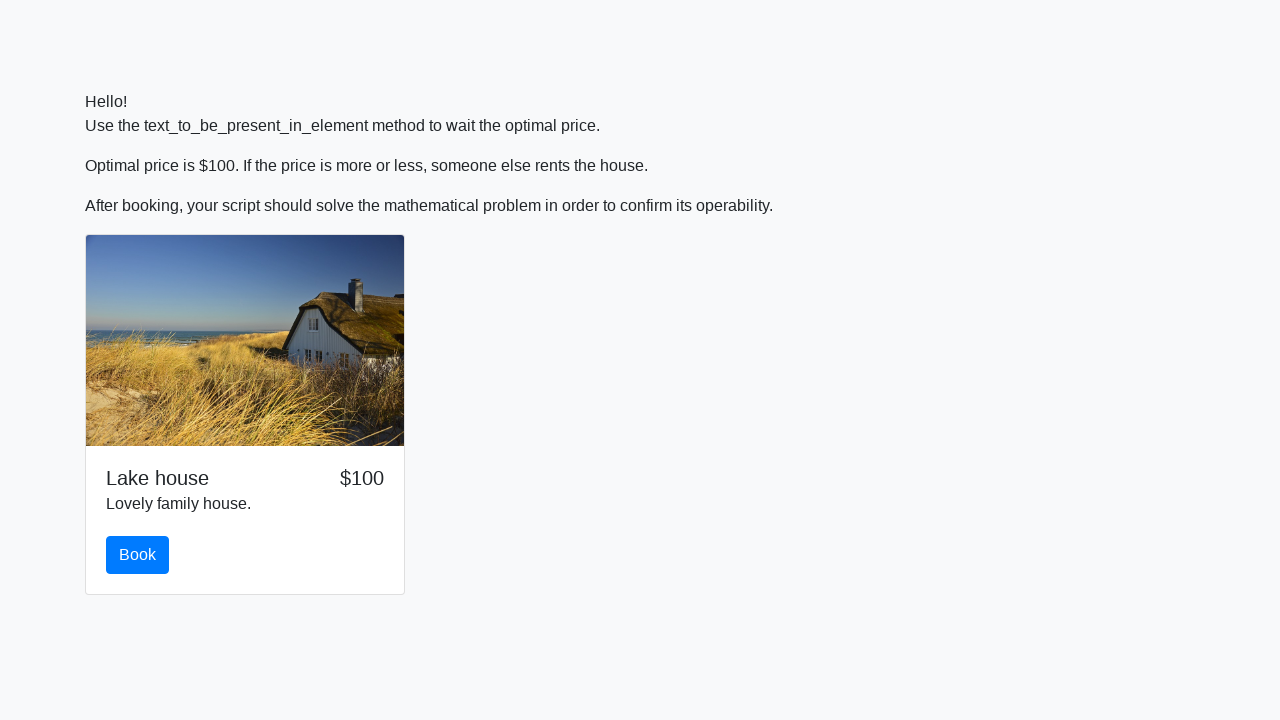